Tests multiple window handling by clicking a link that opens a new window, switching to the new window, then switching back to the parent window

Starting URL: https://the-internet.herokuapp.com/windows

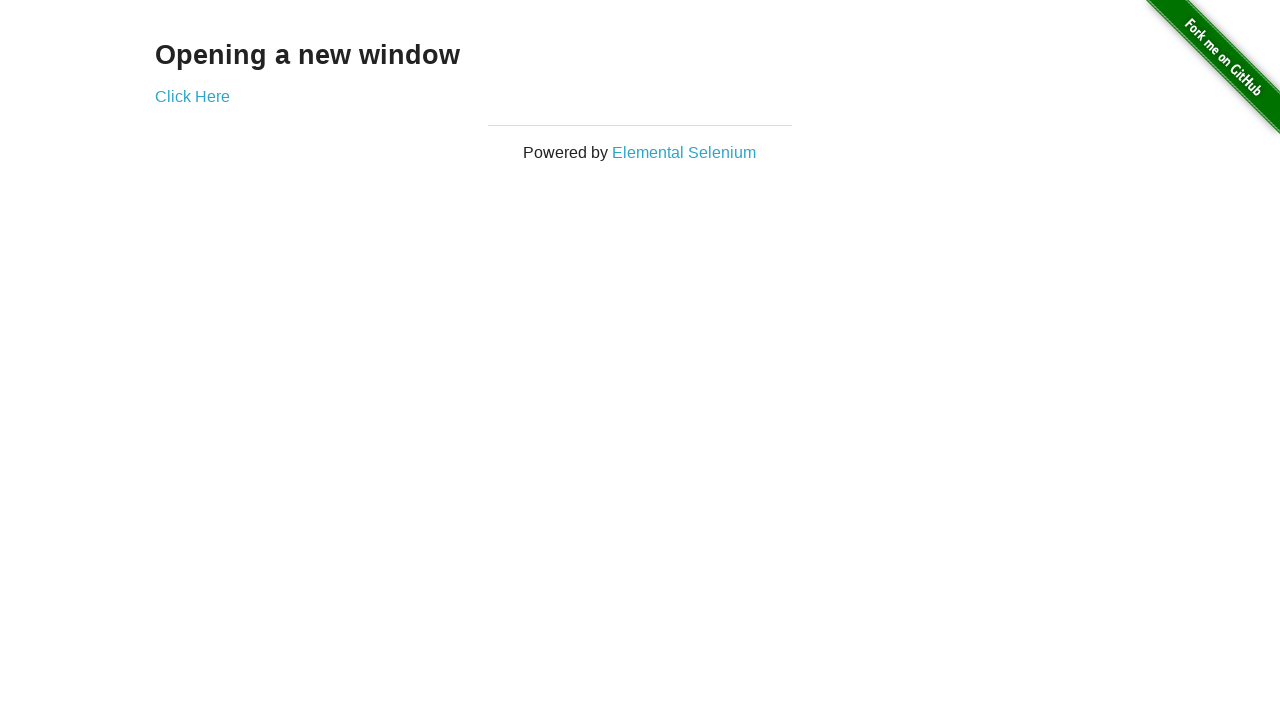

Stored reference to original parent window
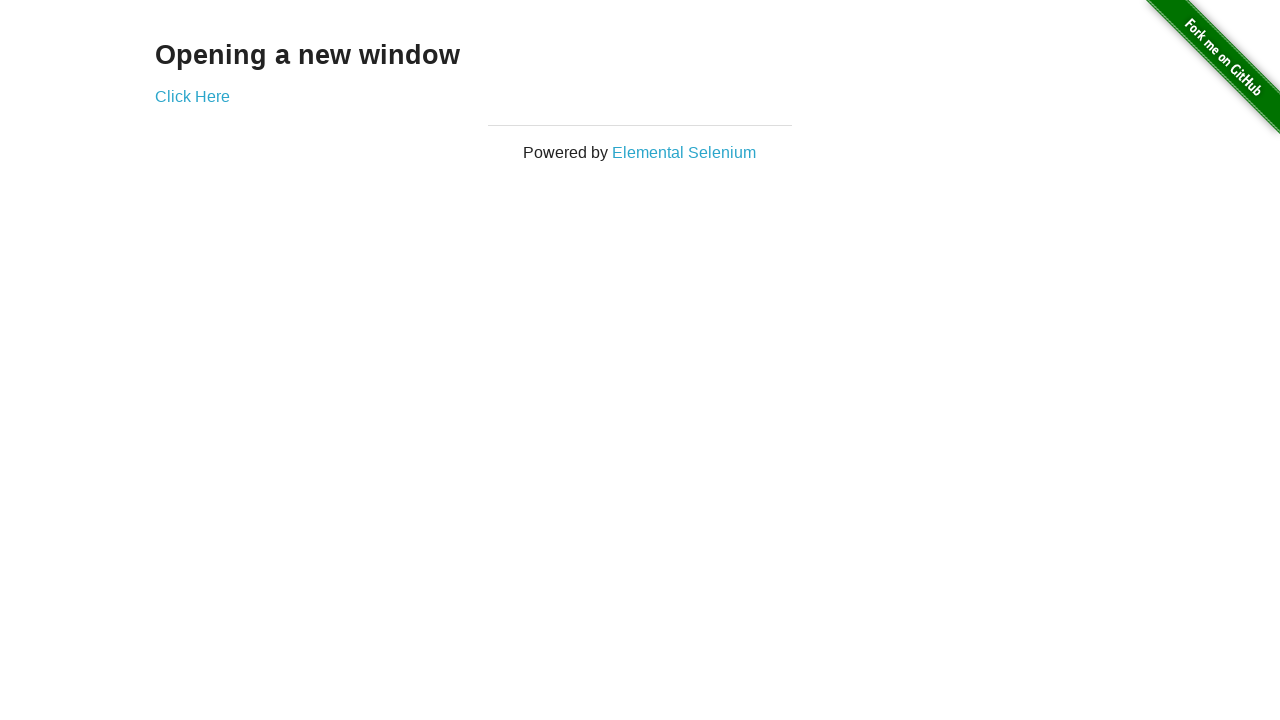

Clicked 'Click Here' link to open new window at (192, 96) on xpath=//a[normalize-space()='Click Here']
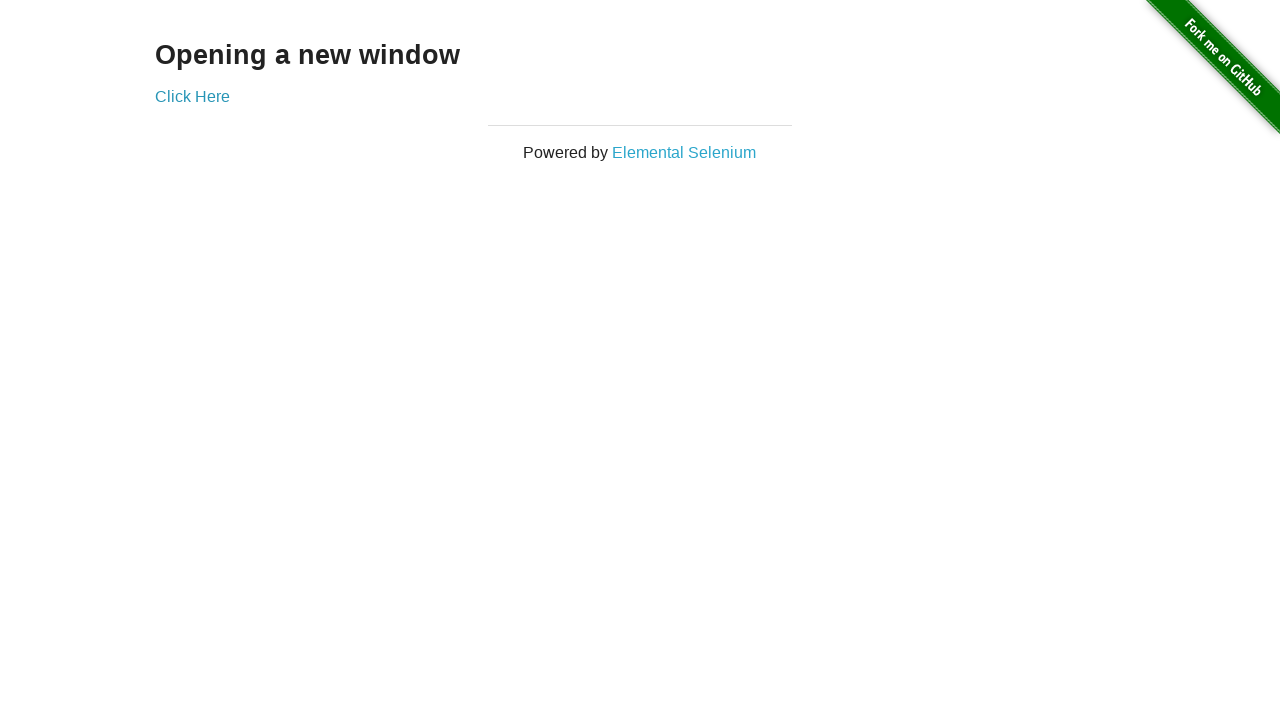

Captured new window/page object
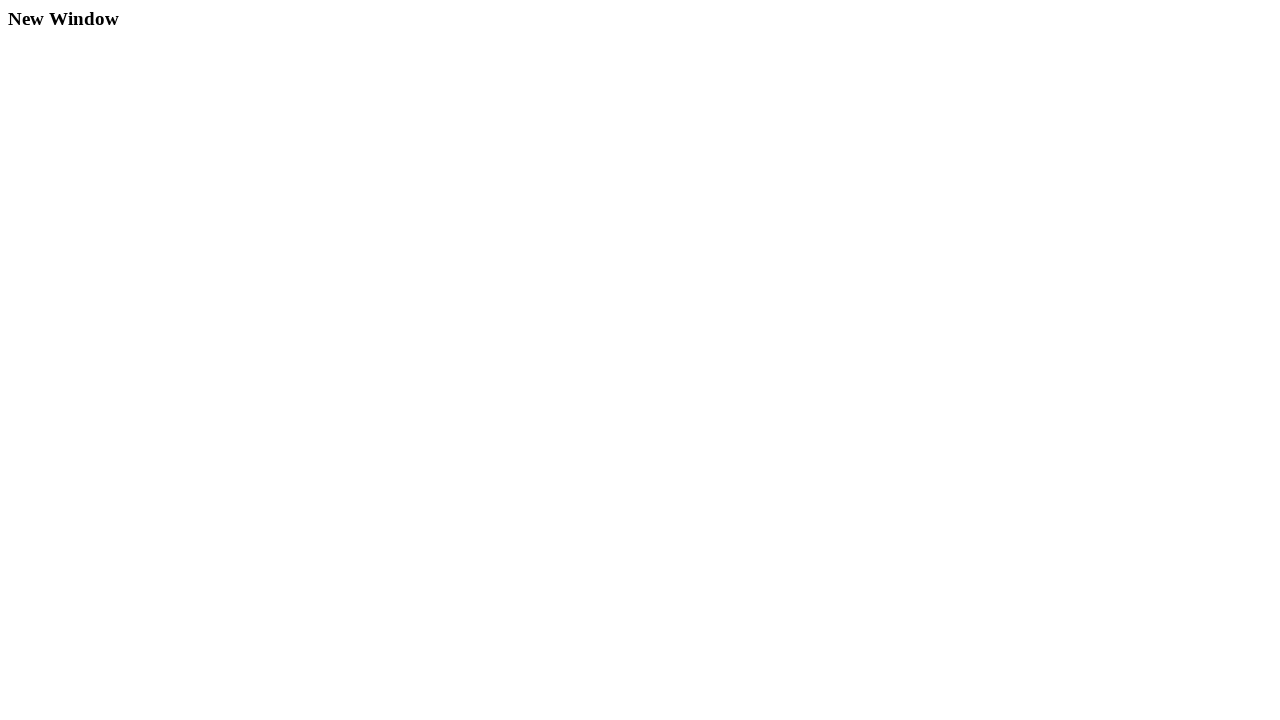

New window finished loading
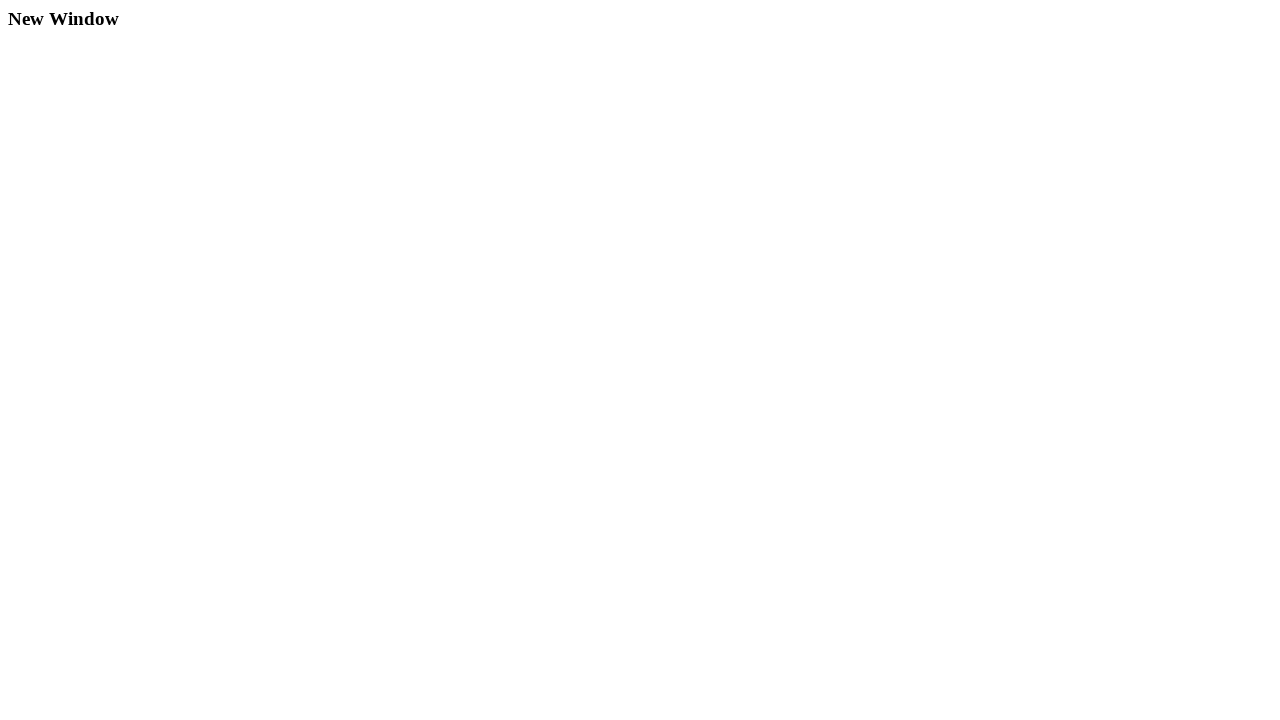

Retrieved title of new window: 'New Window'
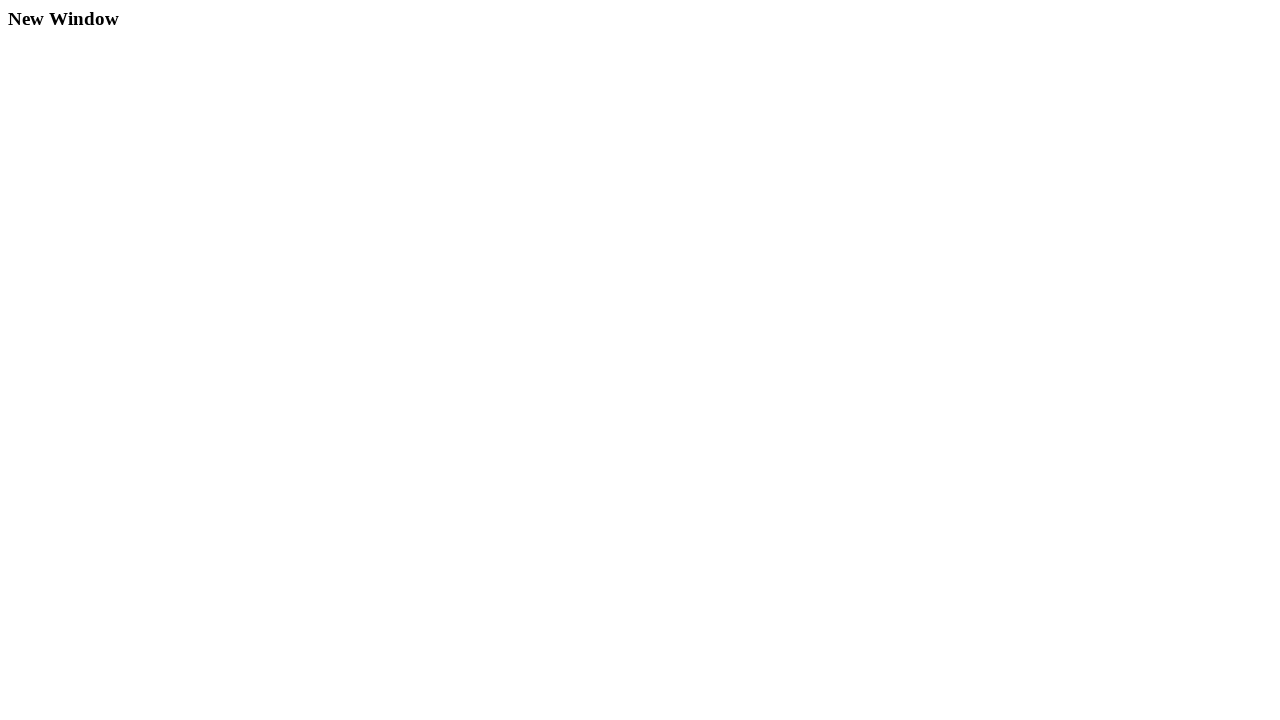

Switched back to parent window with title: 'The Internet'
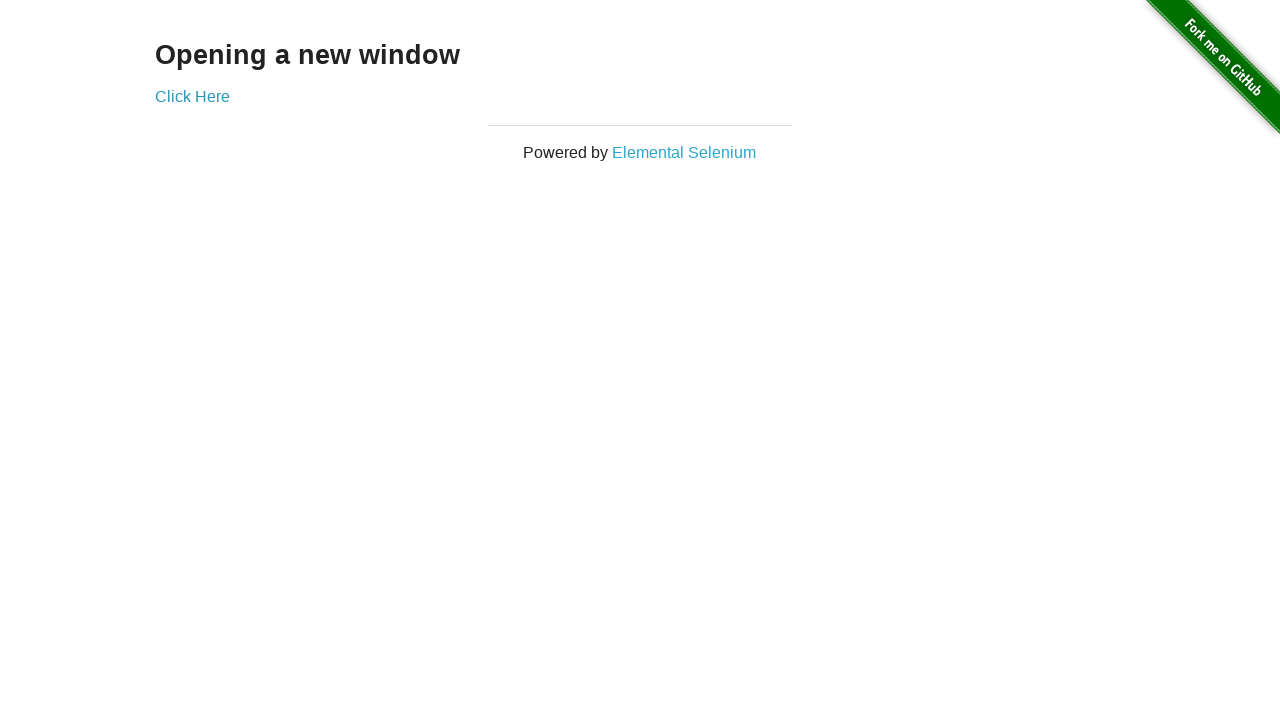

Closed the new window
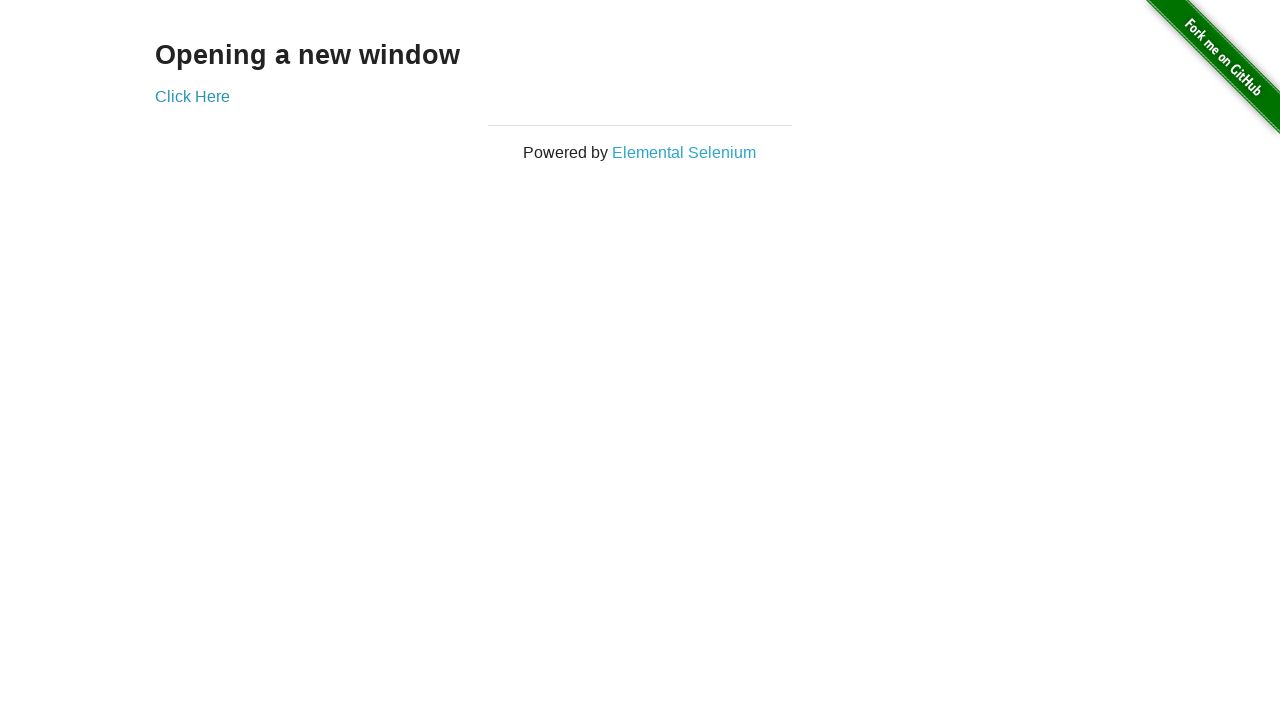

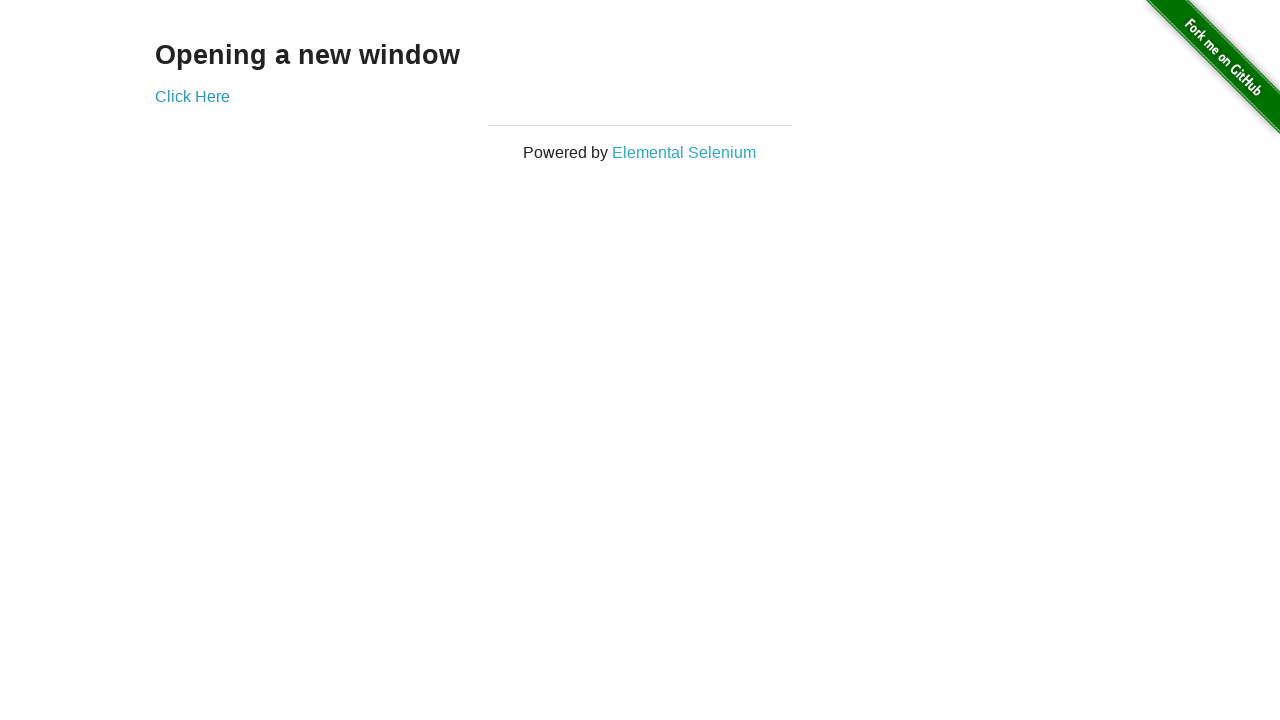